Tests drag and drop functionality on LambdaTest's Selenium playground by dragging multiple draggable elements to drop zones and verifying the interactions work correctly.

Starting URL: https://www.lambdatest.com/selenium-playground/drag-and-drop-demo

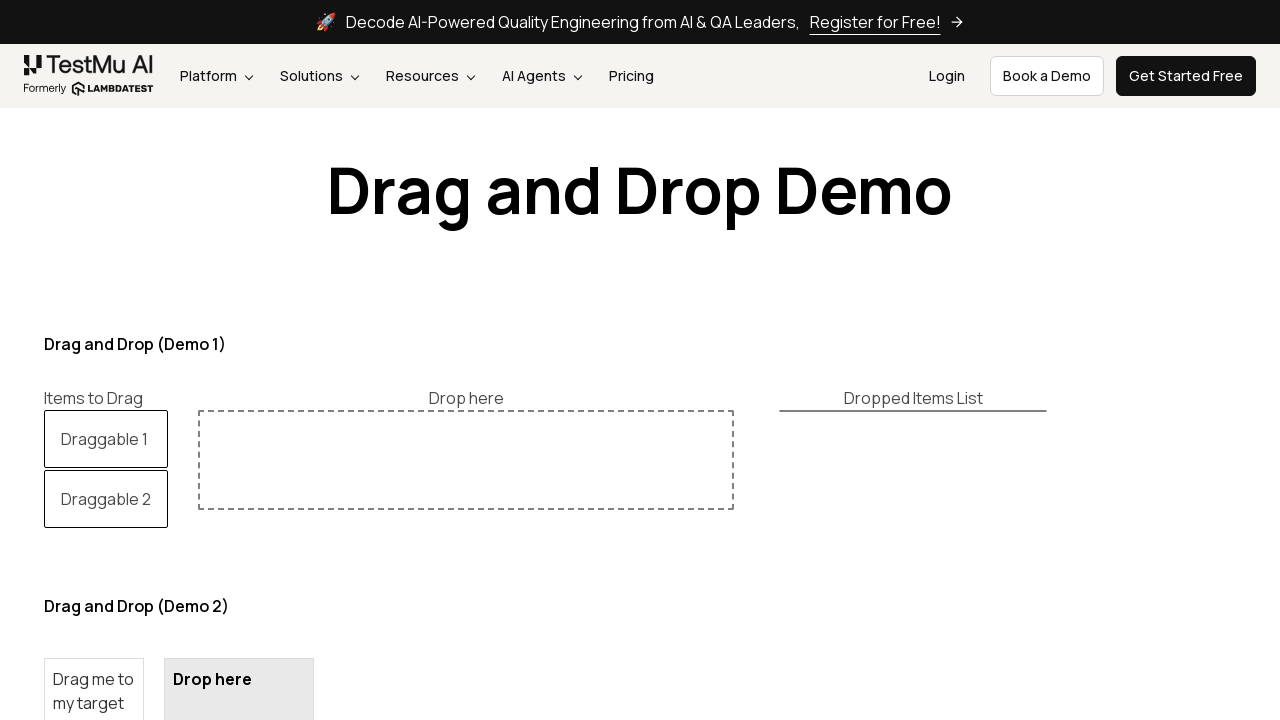

Located Draggable 1 element
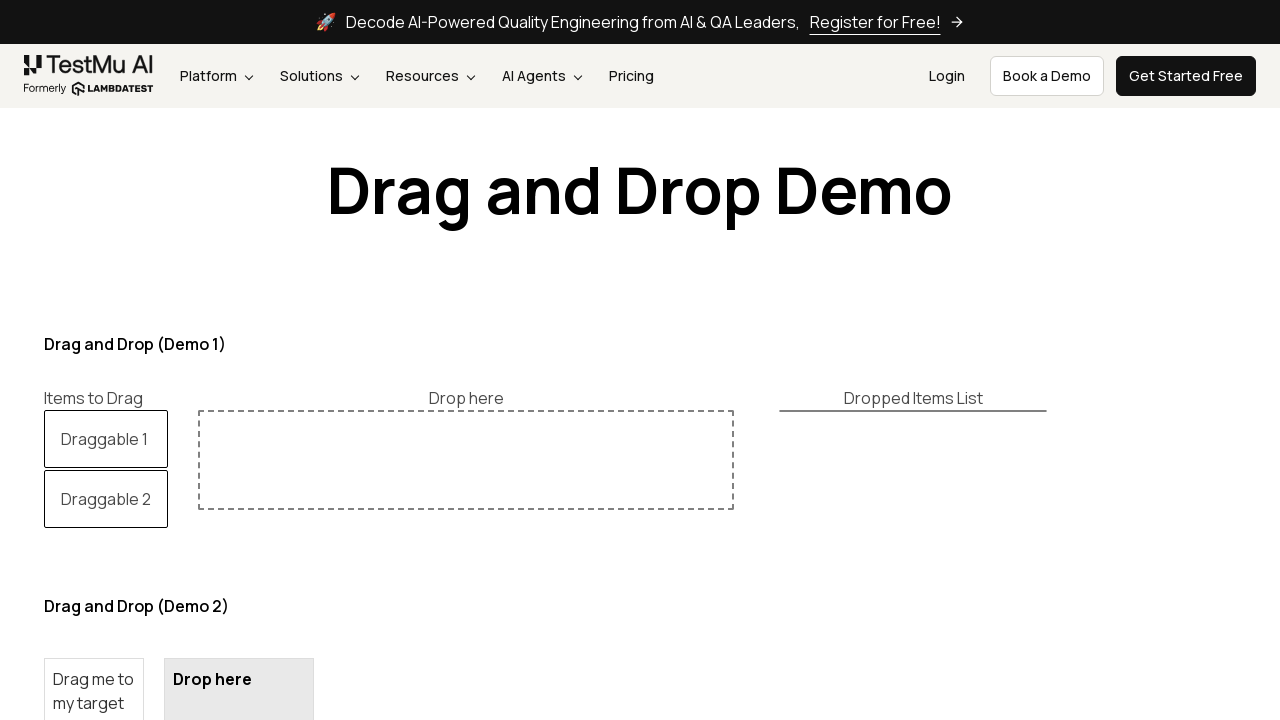

Located drop zone element
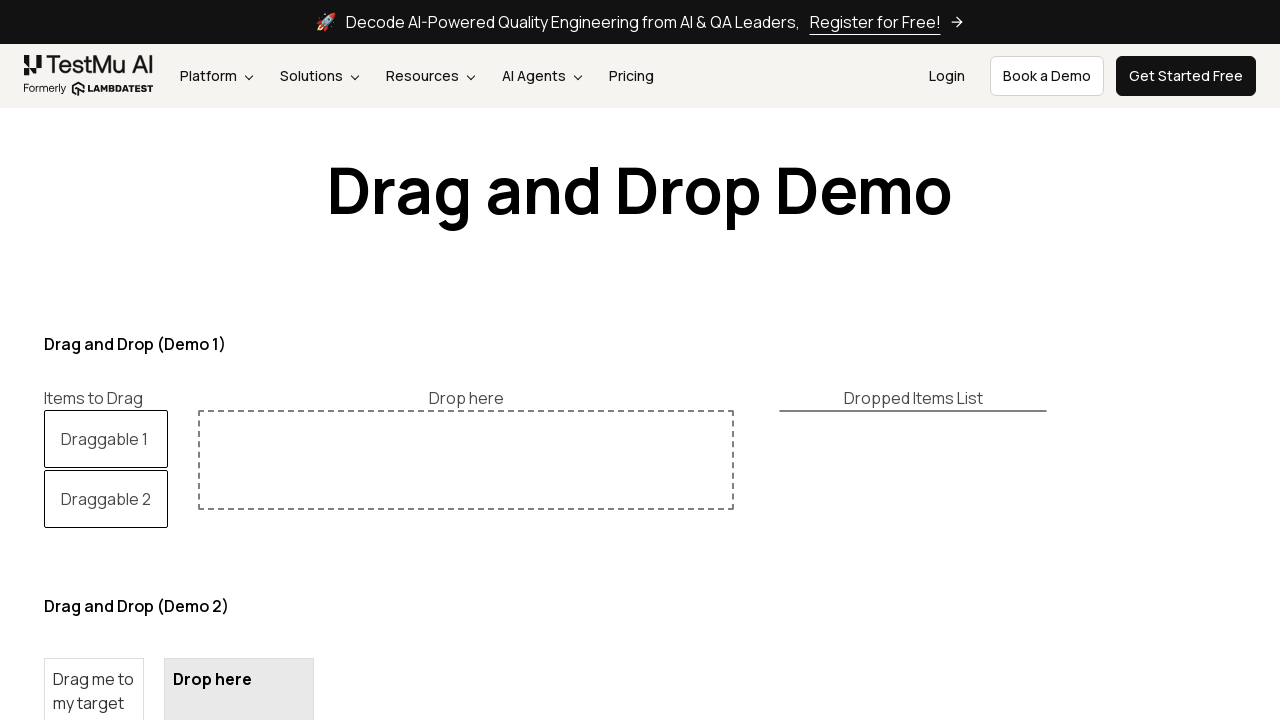

Dragged Draggable 1 to the drop zone at (466, 460)
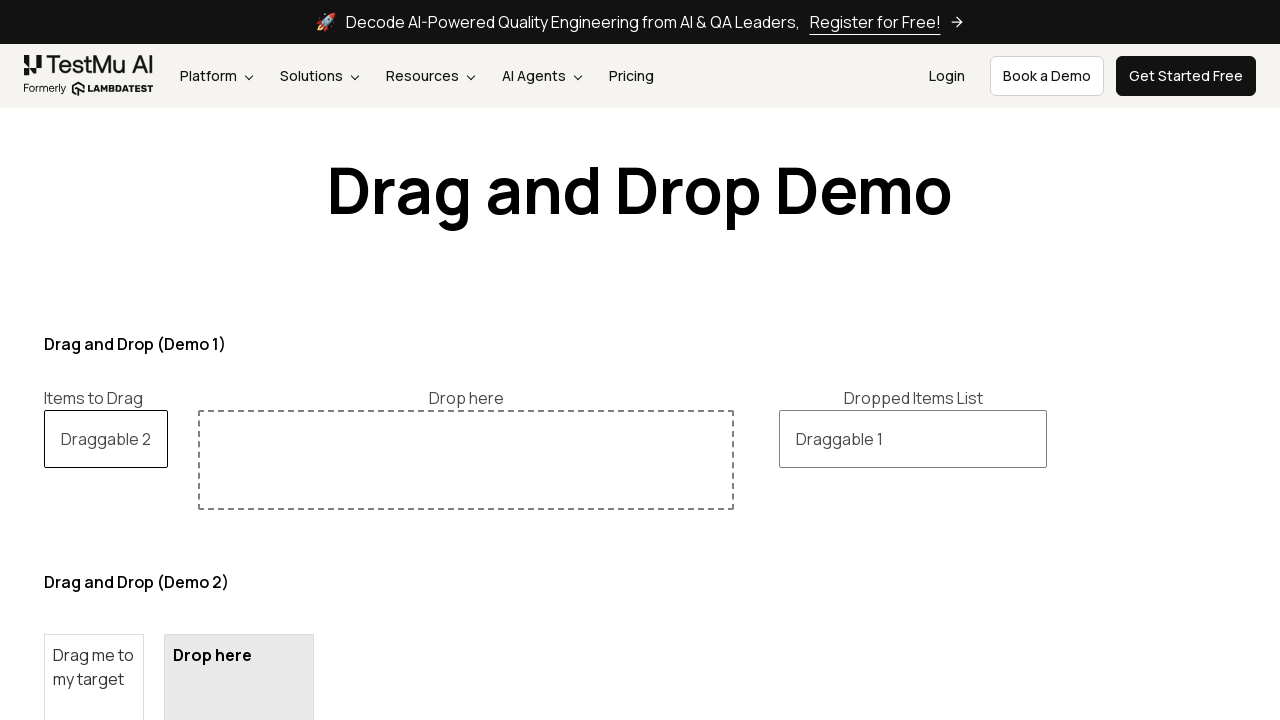

Located Draggable 2 element
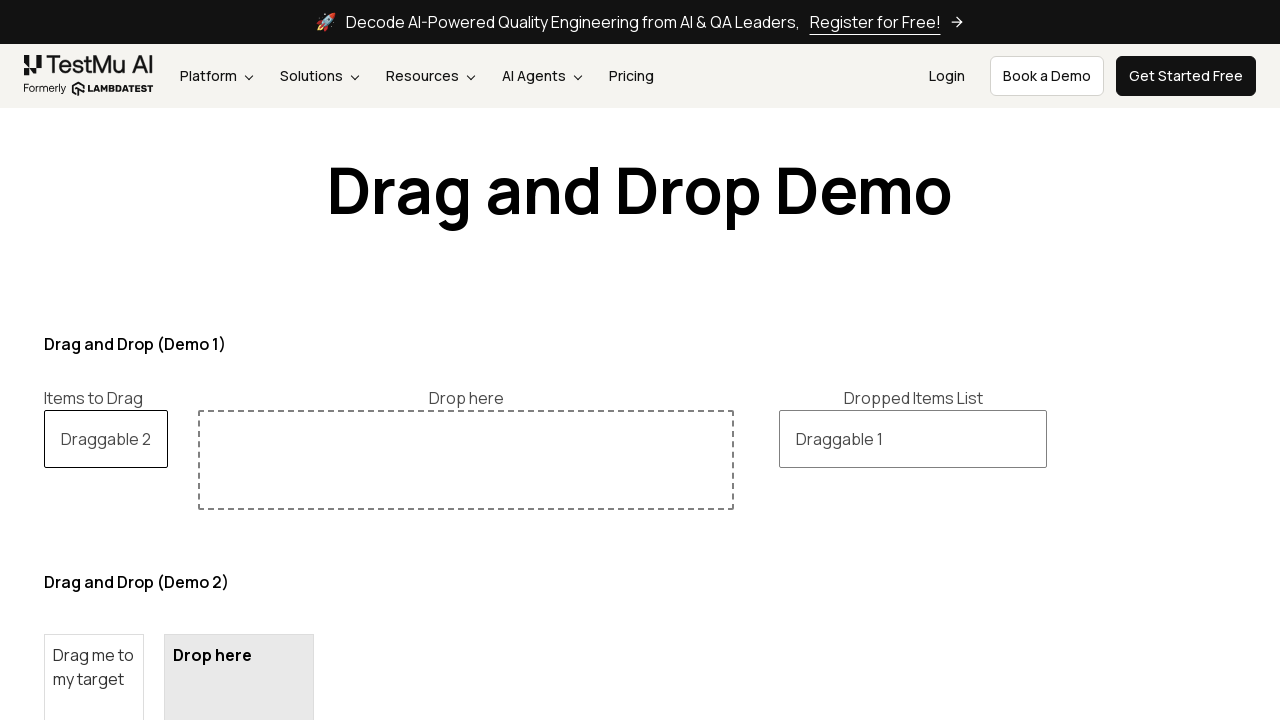

Dragged Draggable 2 to the drop zone at (466, 460)
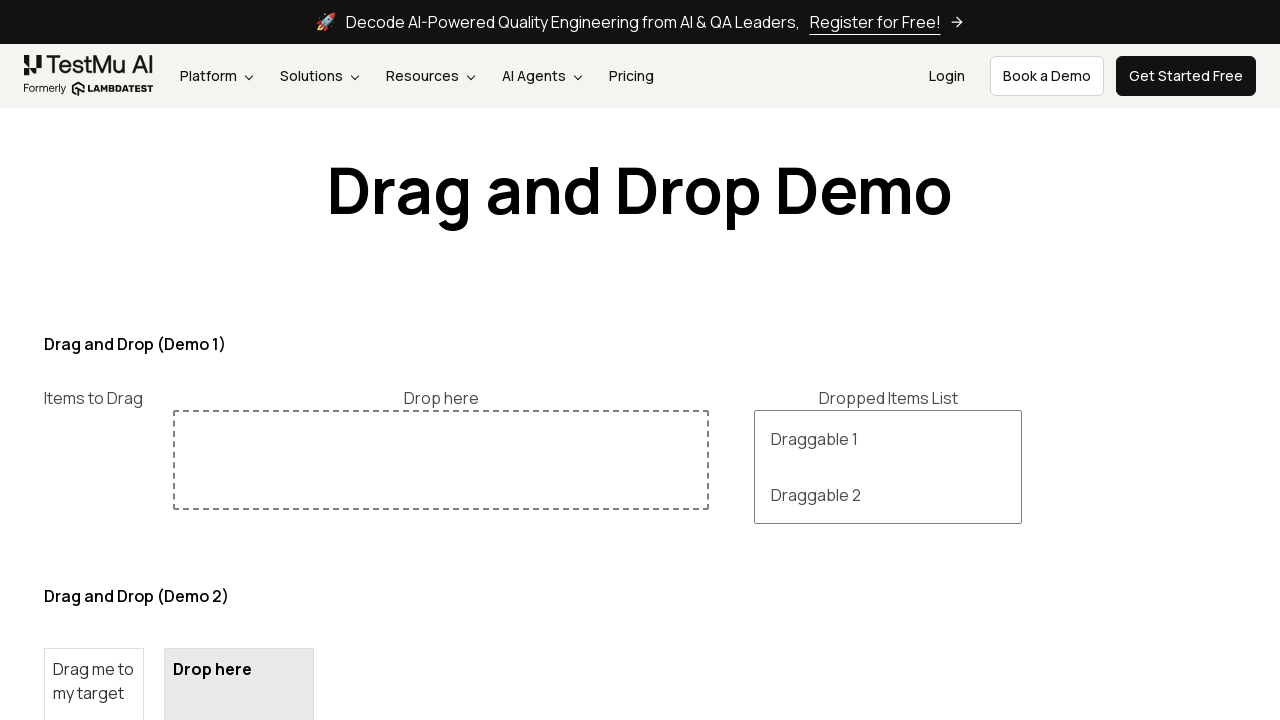

Reloaded the page
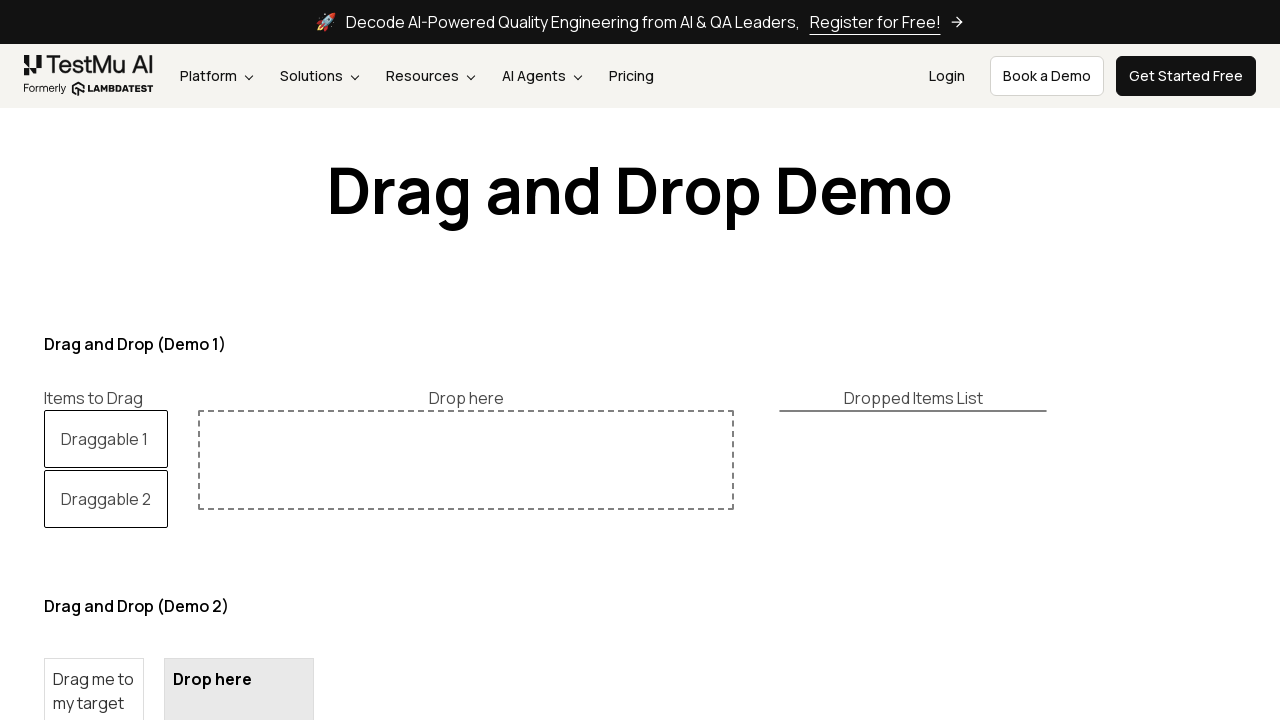

Waited for Draggable 1 to appear after page reload
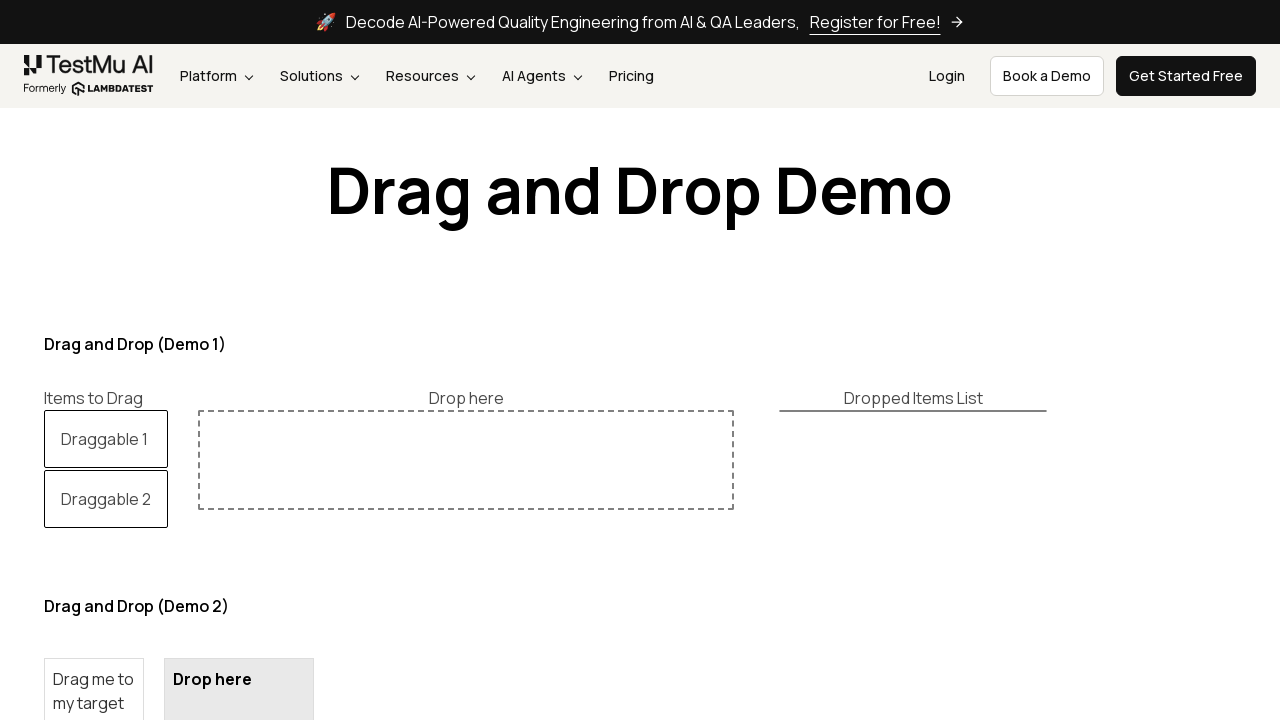

Located Draggable 1 element after reload
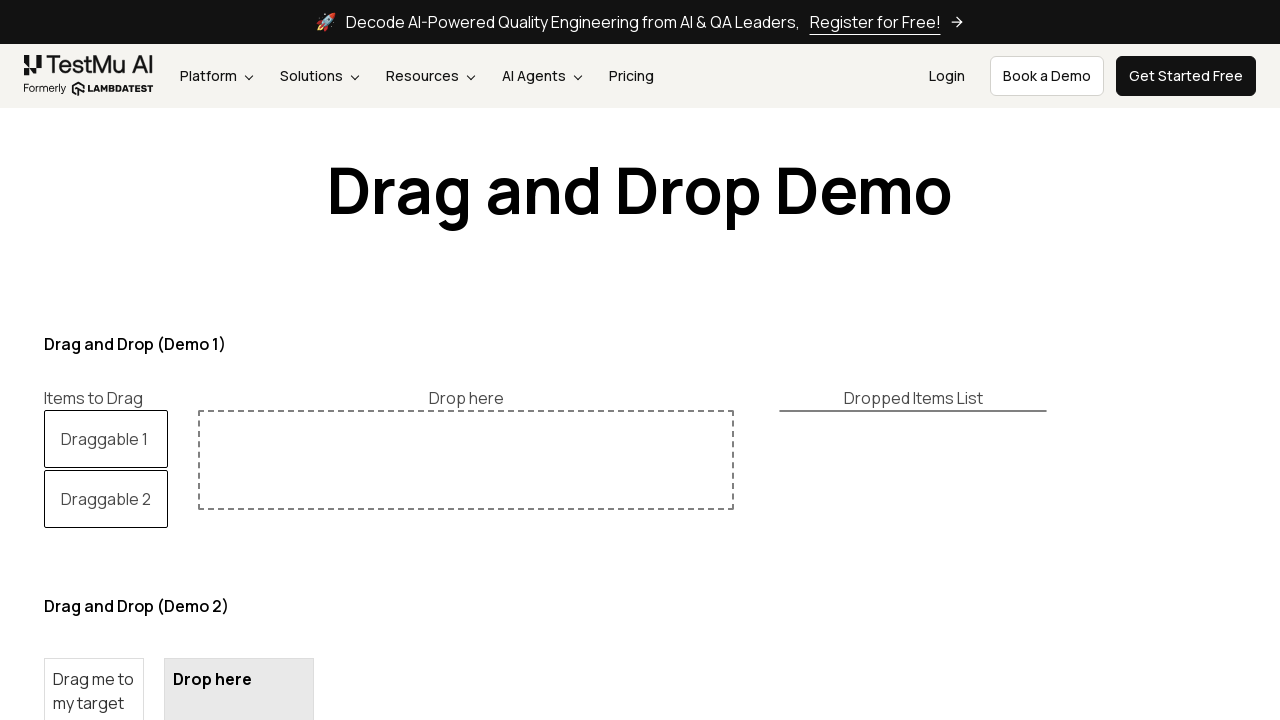

Located drop zone element after reload
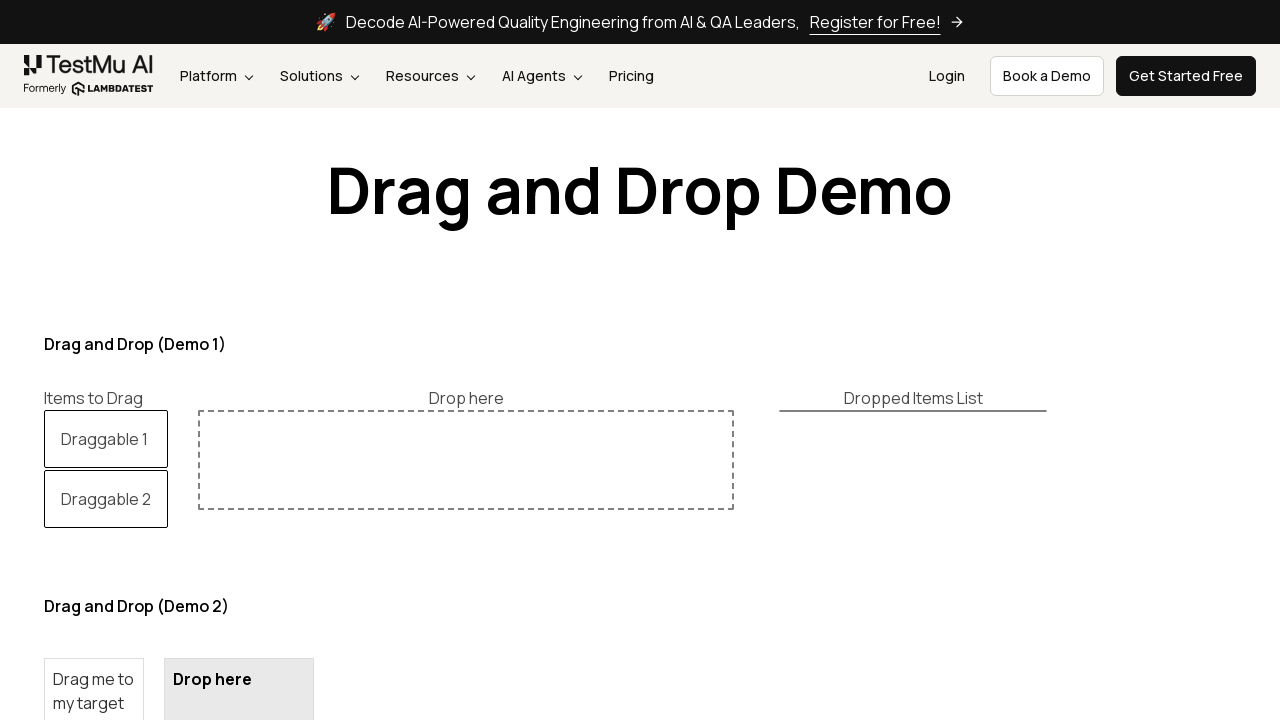

Dragged Draggable 1 to the drop zone after reload at (466, 460)
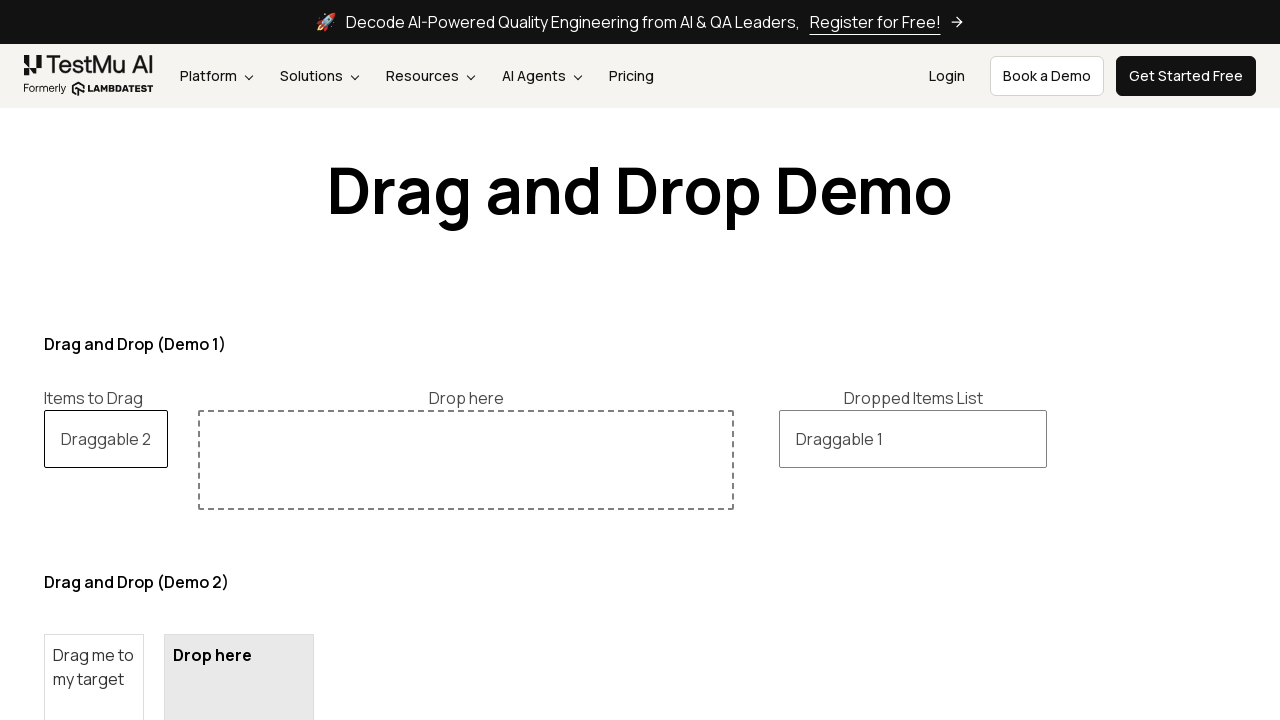

Located Draggable 2 element after reload
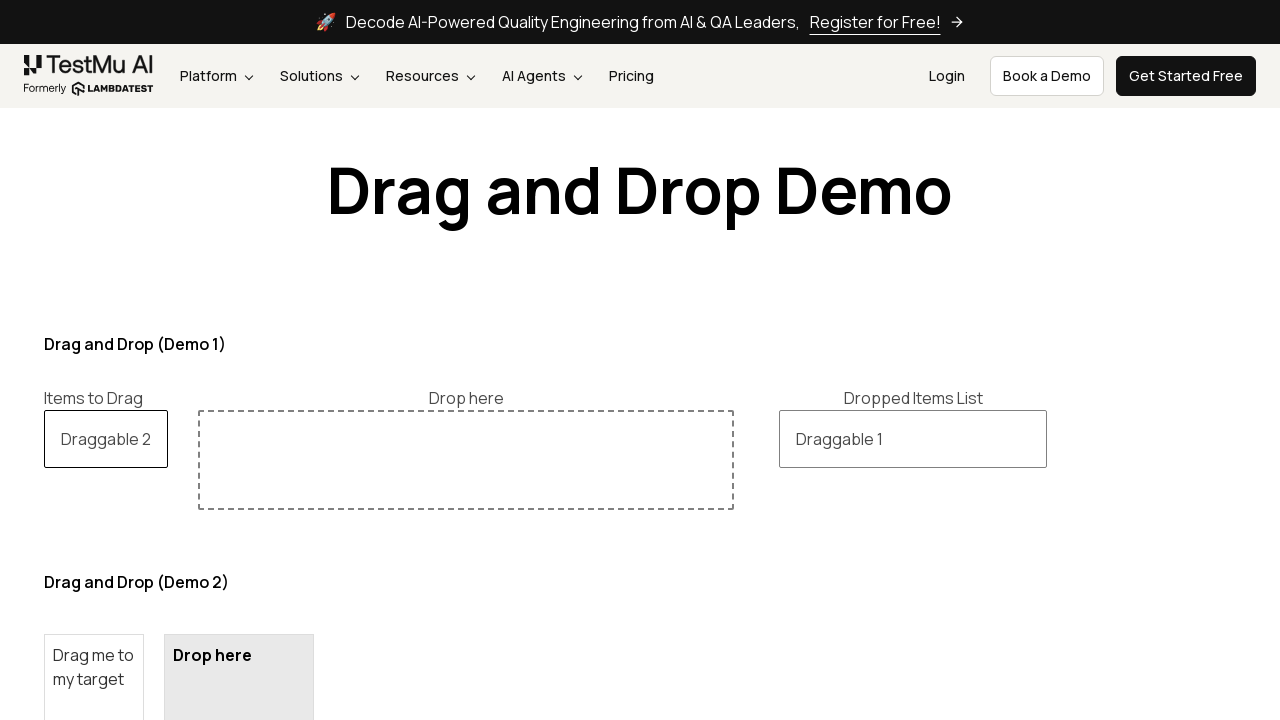

Dragged Draggable 2 to the drop zone after reload at (466, 460)
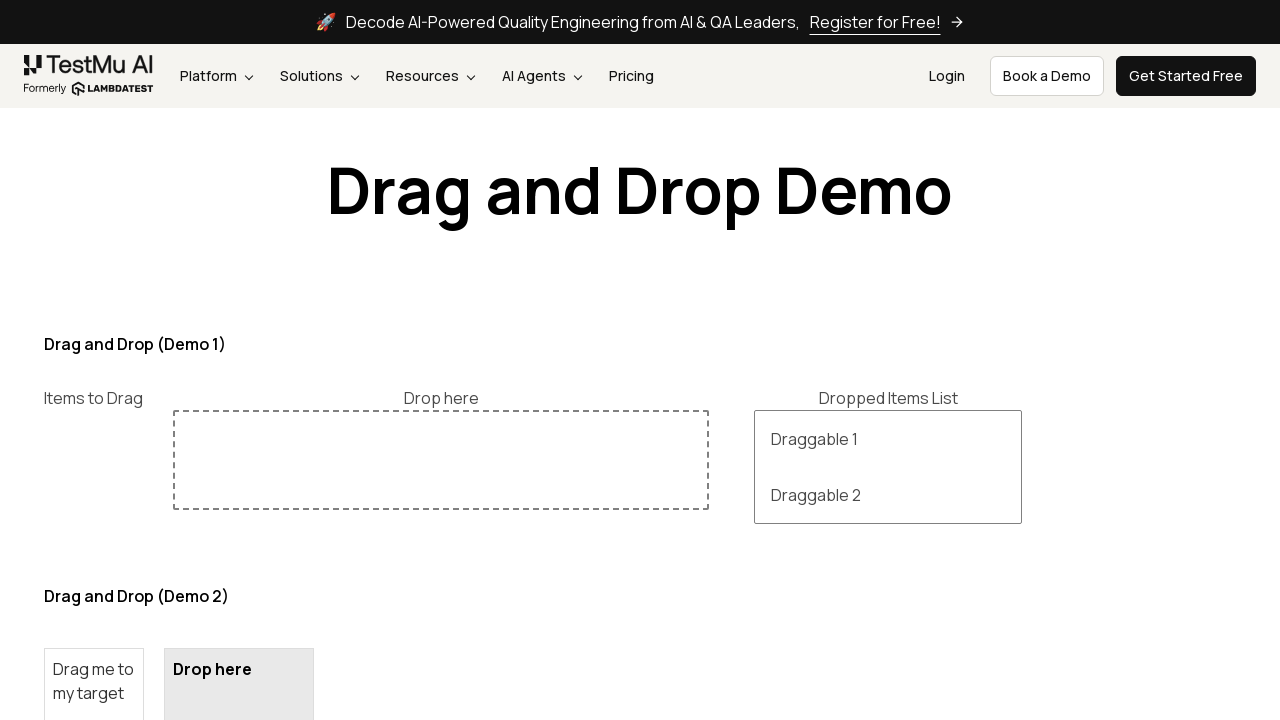

Located draggable element in second demo section
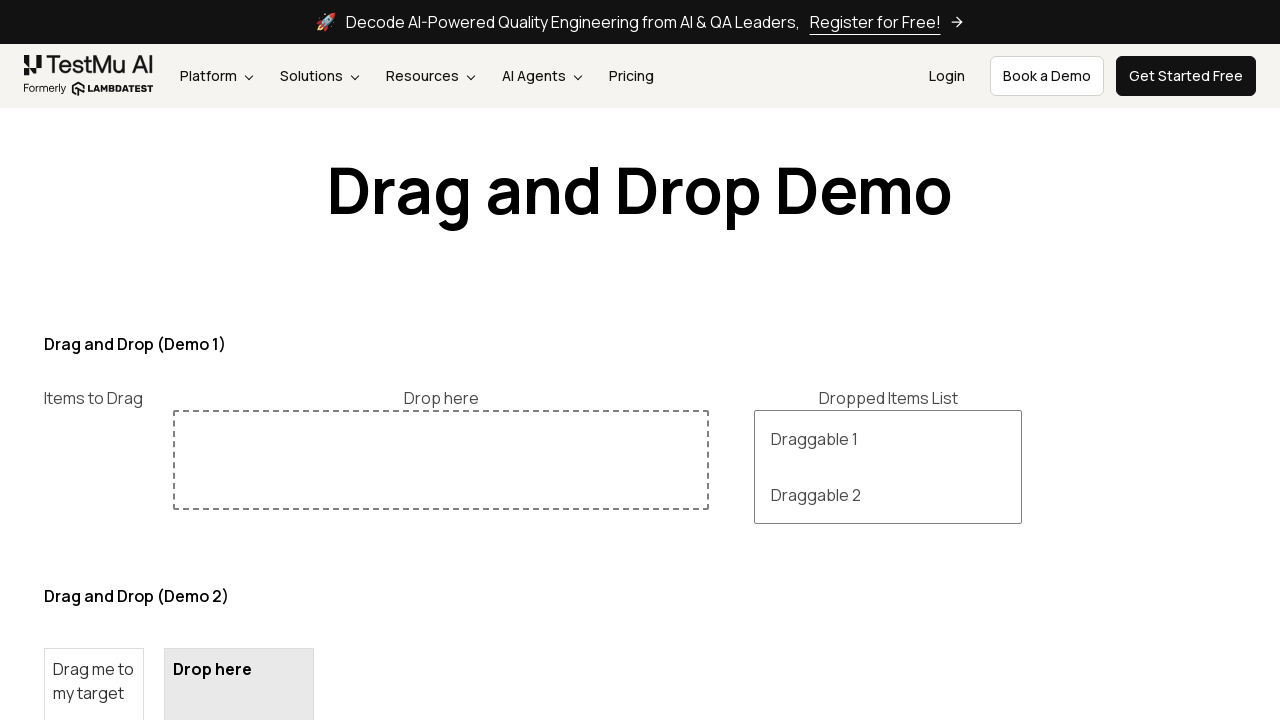

Located droppable target in second demo section
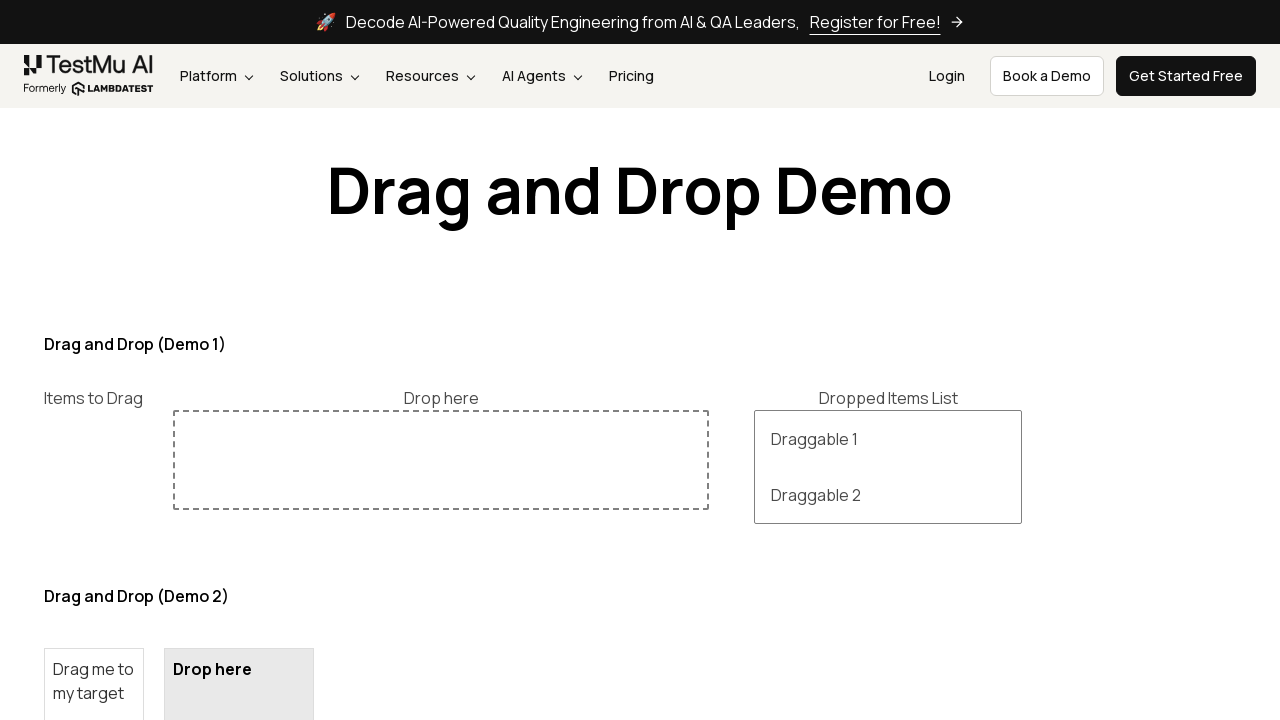

Dragged element to the droppable target at (239, 645)
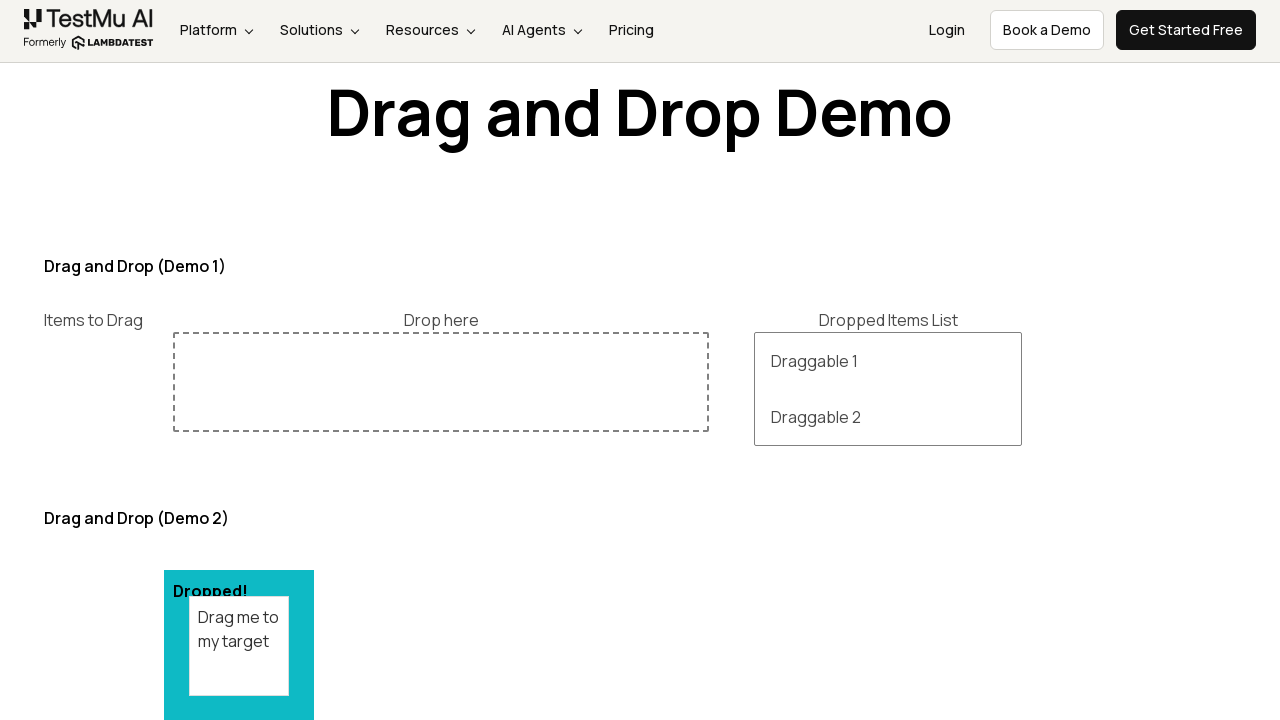

Verified successful drop - 'Dropped!' text appeared in droppable target
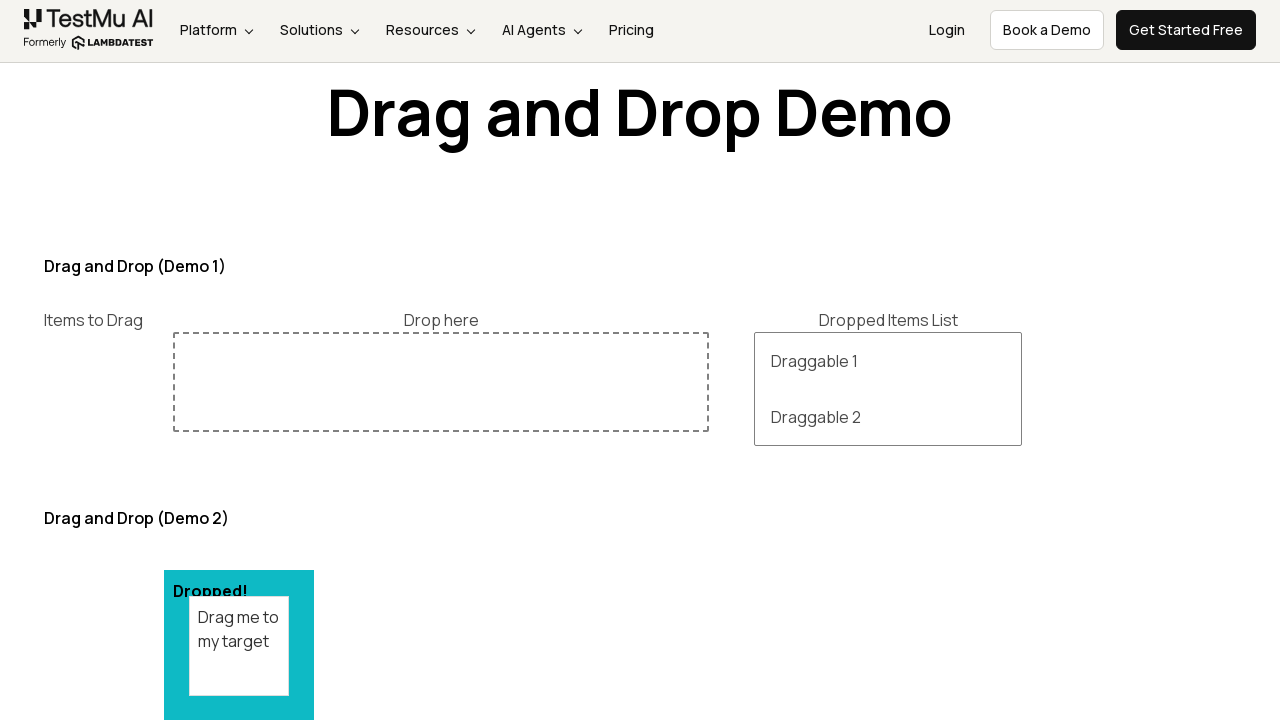

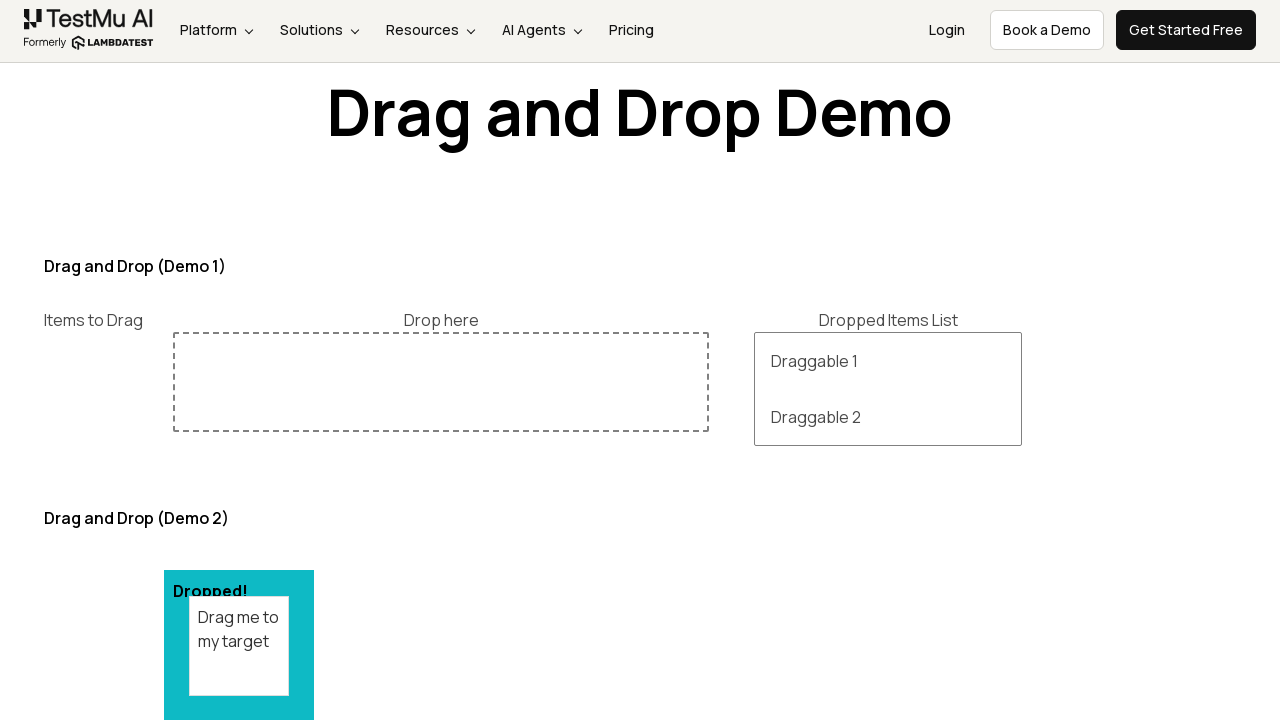